Navigates to NextBaseCRM login page and verifies that the "Log In" button is present with the correct text value

Starting URL: https://login1.nextbasecrm.com/

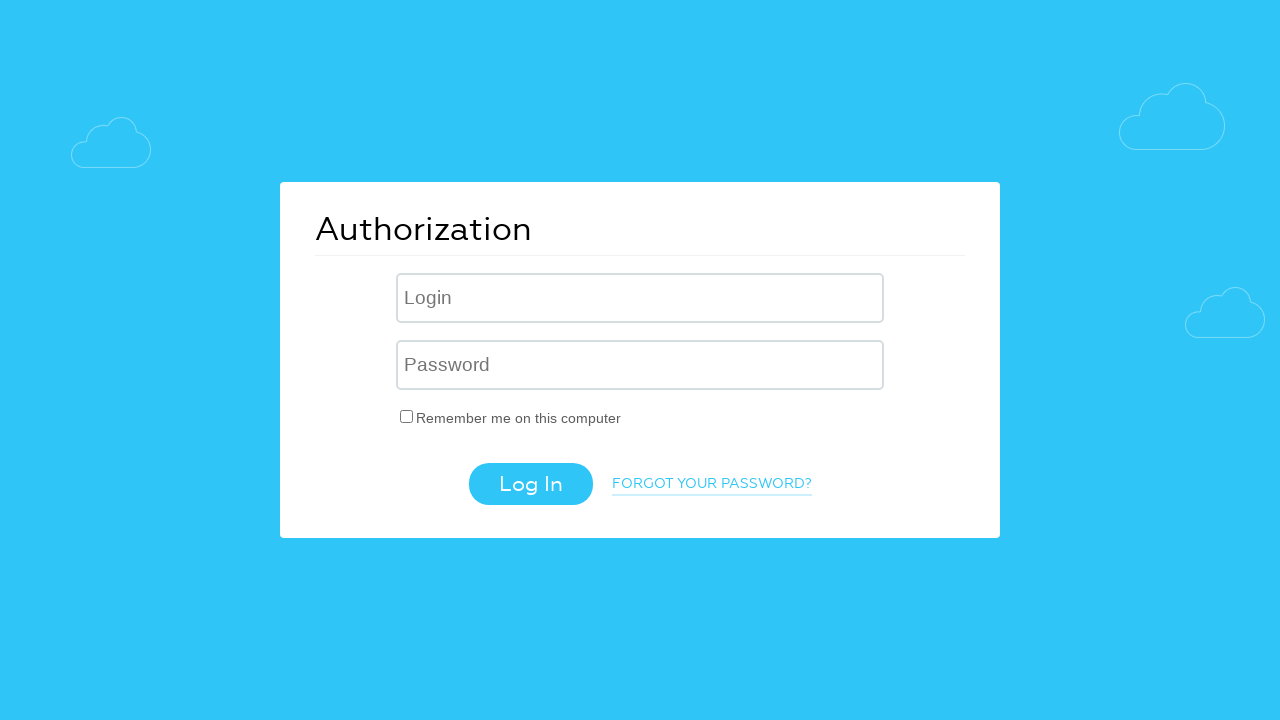

Navigated to NextBaseCRM login page
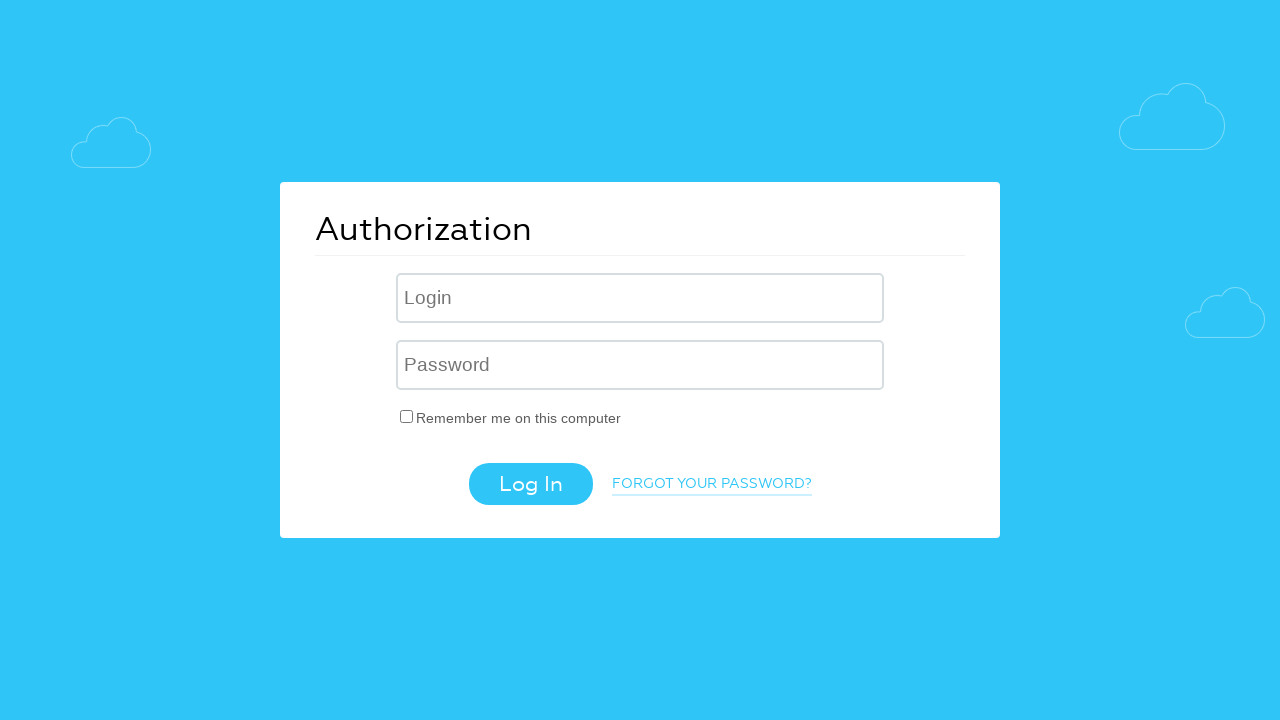

Located Log In button using CSS selector
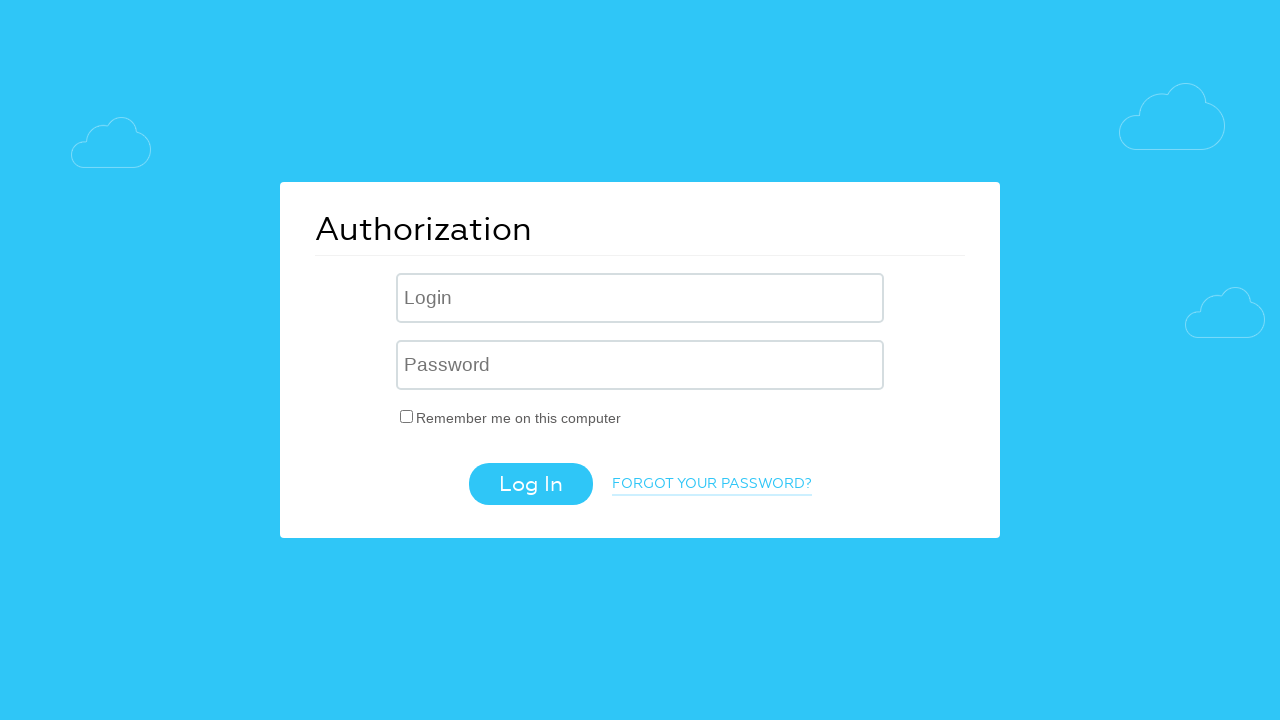

Log In button is visible
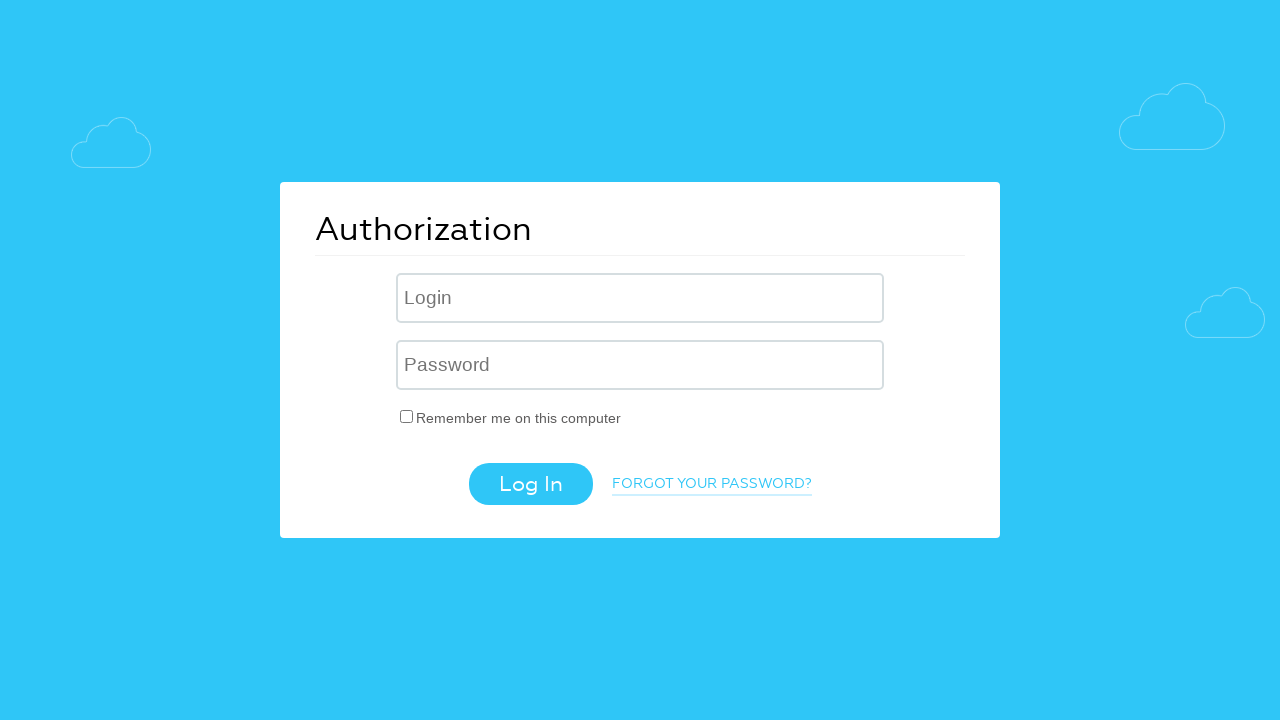

Retrieved value attribute from Log In button
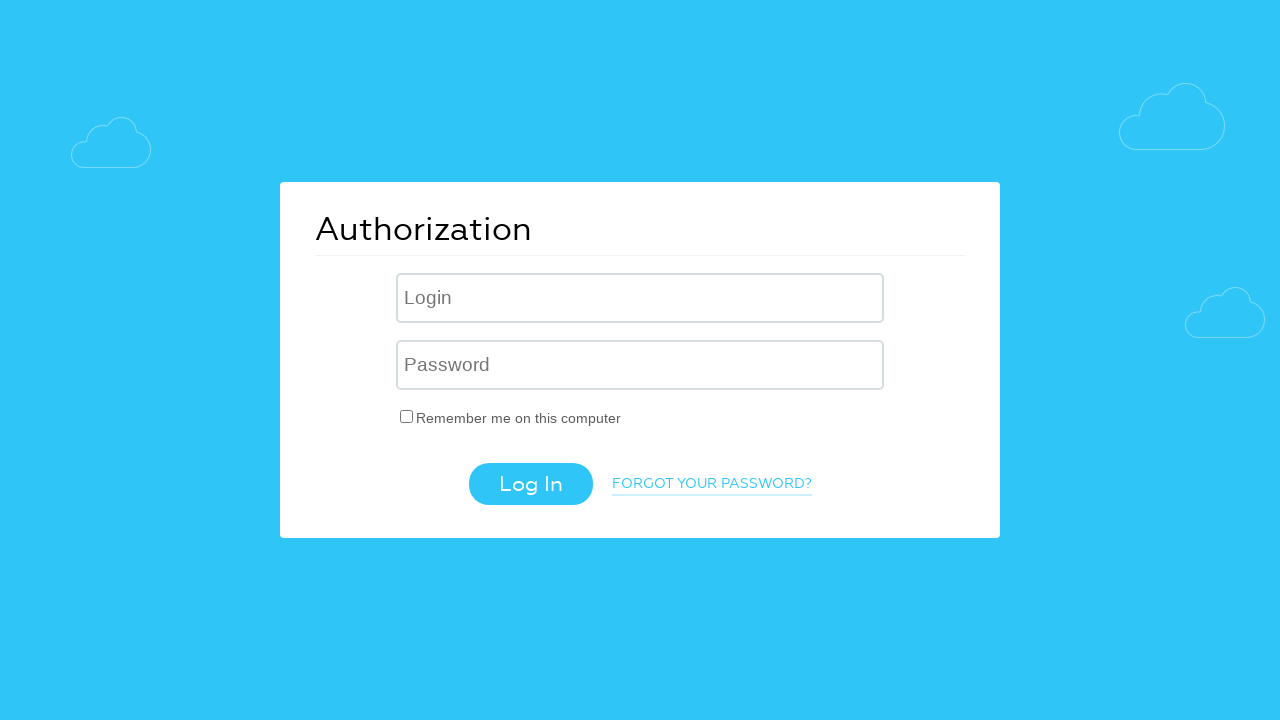

Verified Log In button has correct text value
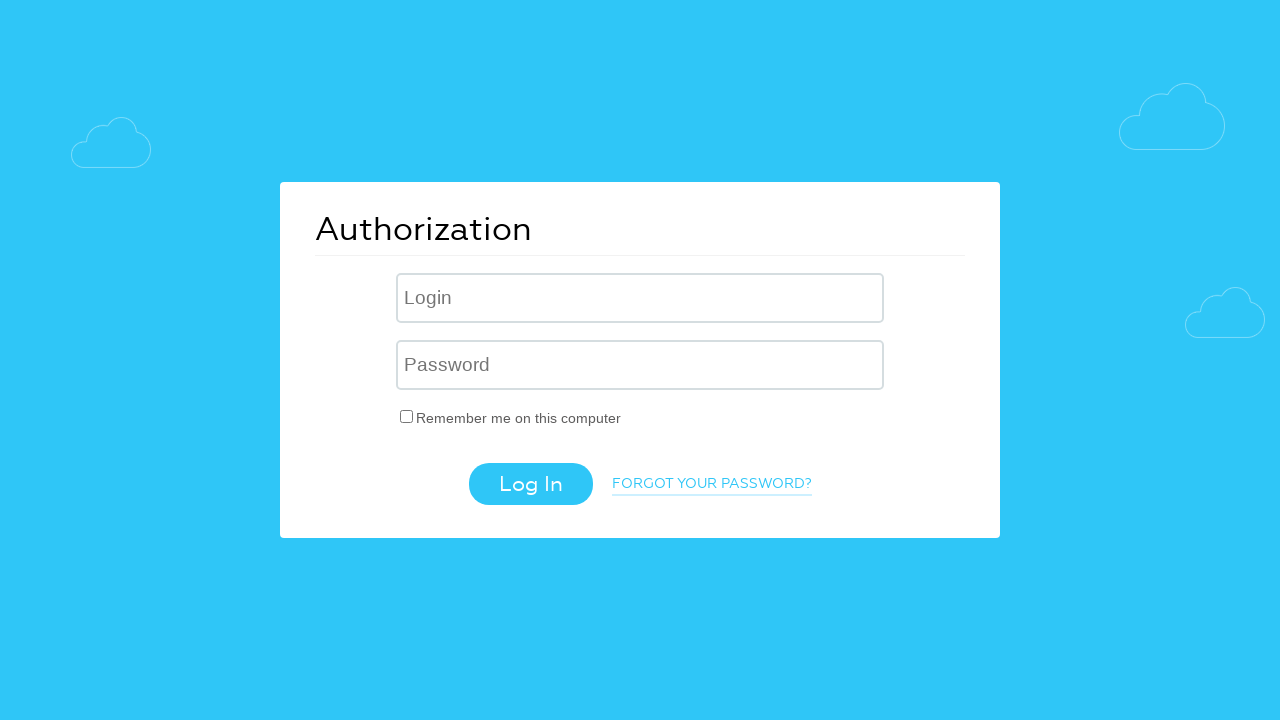

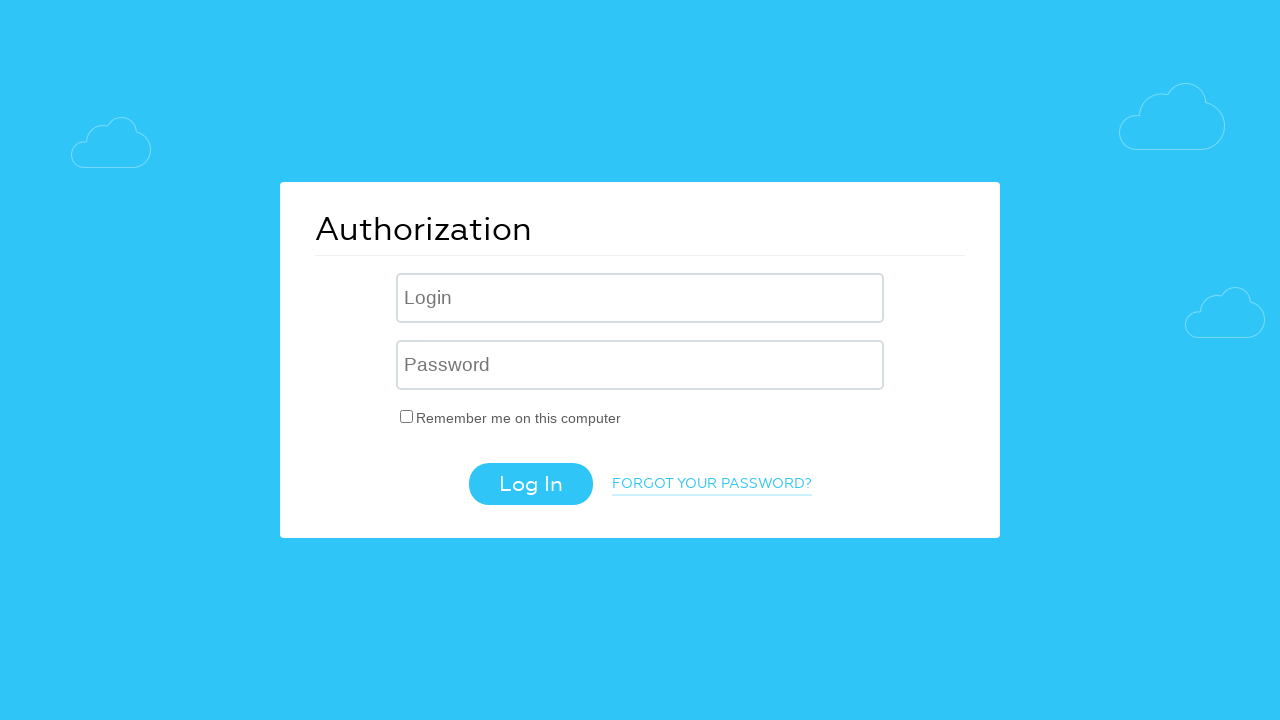